Tests interaction with nested frames by switching to frame 3, entering text, then switching to an inner frame and clicking elements

Starting URL: https://ui.vision/demo/webtest/frames/

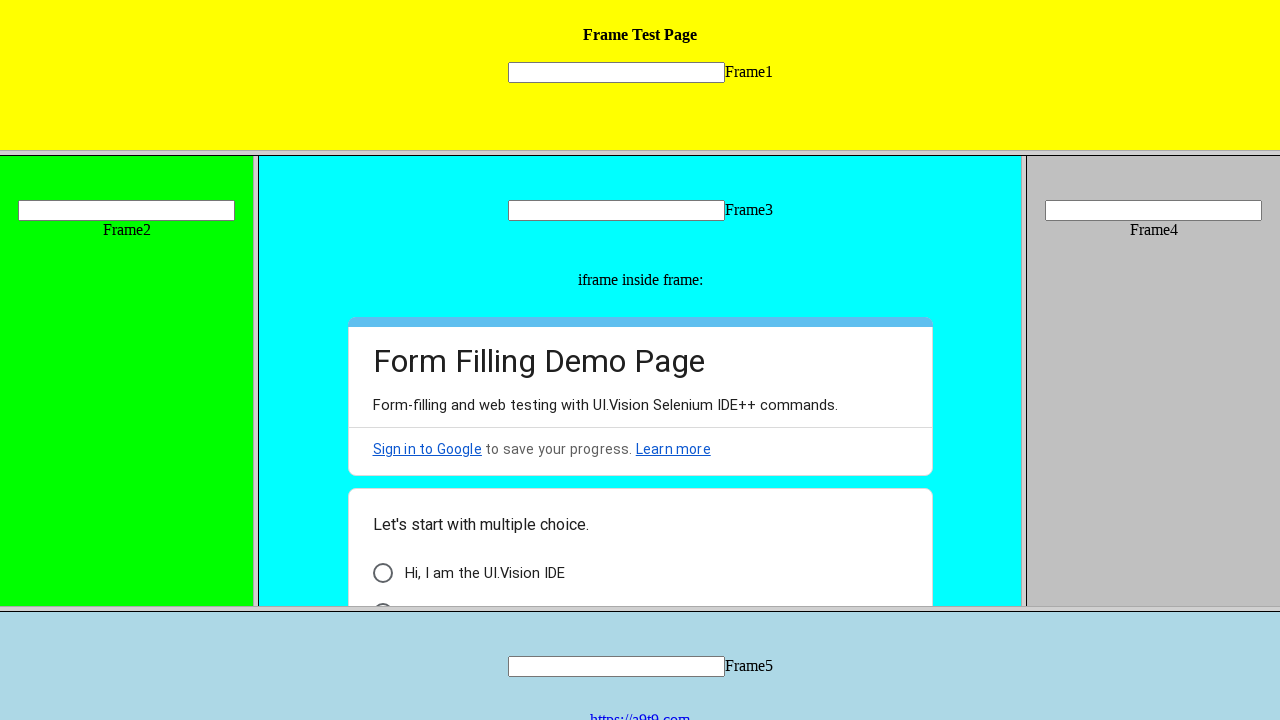

Located frame 3 using frame locator
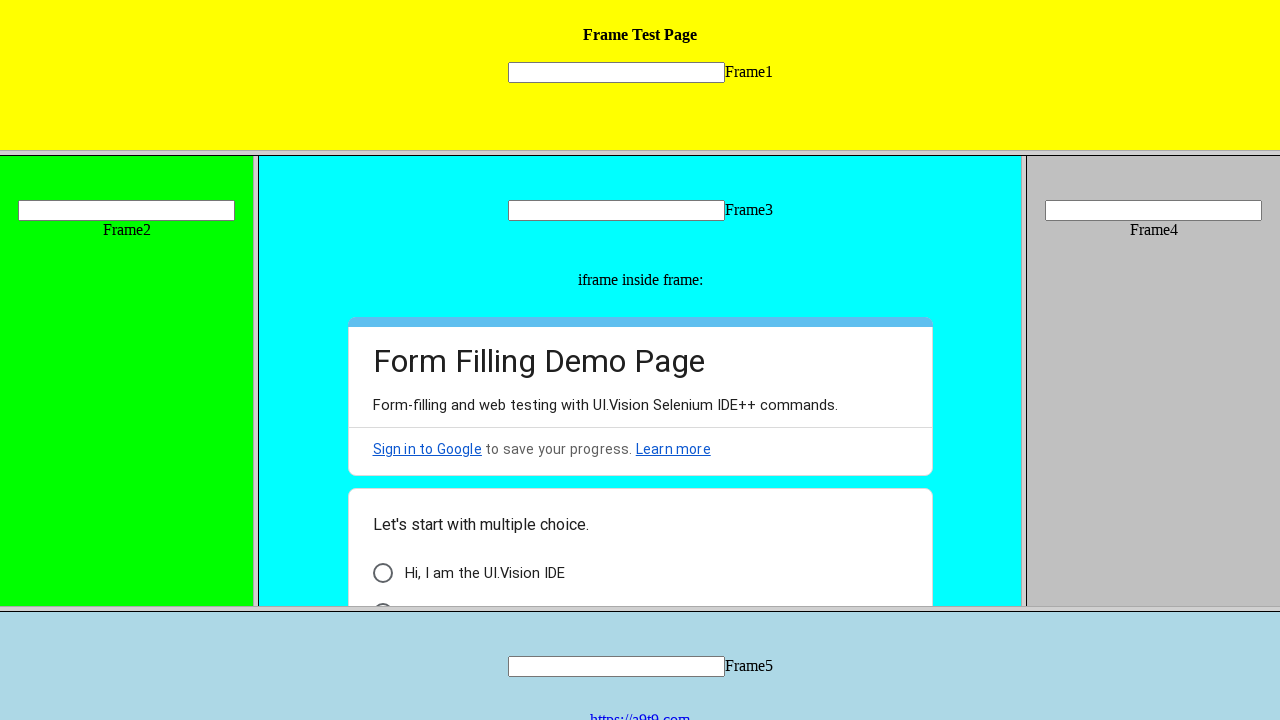

Entered 'inner frame testing' into text input in frame 3 on frame[src='frame_3.html'] >> internal:control=enter-frame >> input[name='mytext3
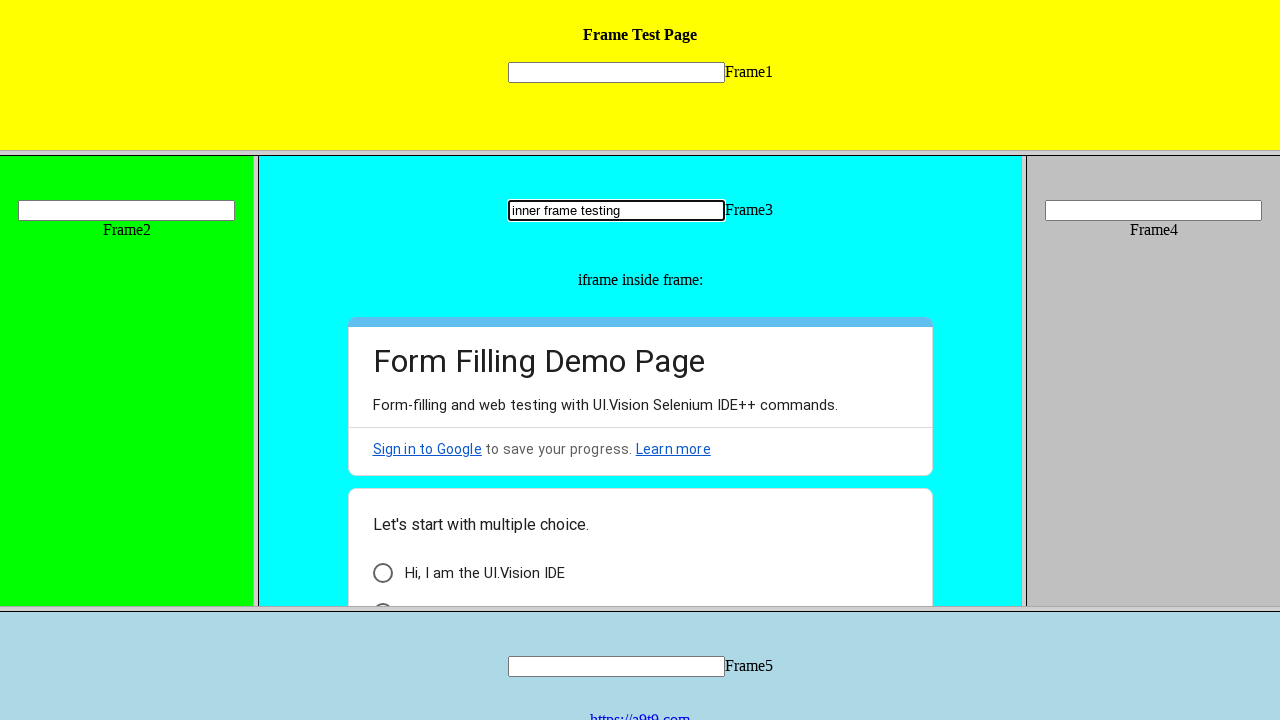

Located the first inner iframe within frame 3
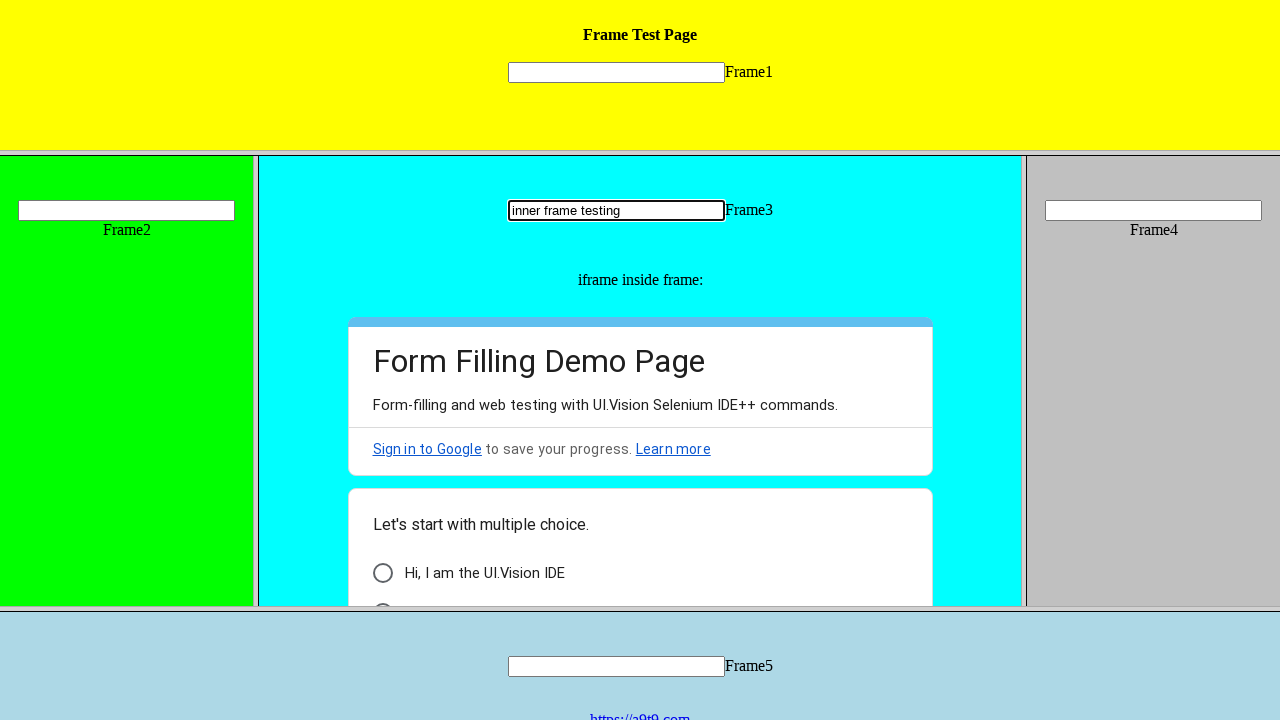

Clicked element div#i9 div.AB7Lab.Id5V1 in the inner frame at (382, 596) on frame[src='frame_3.html'] >> internal:control=enter-frame >> iframe >> nth=0 >> 
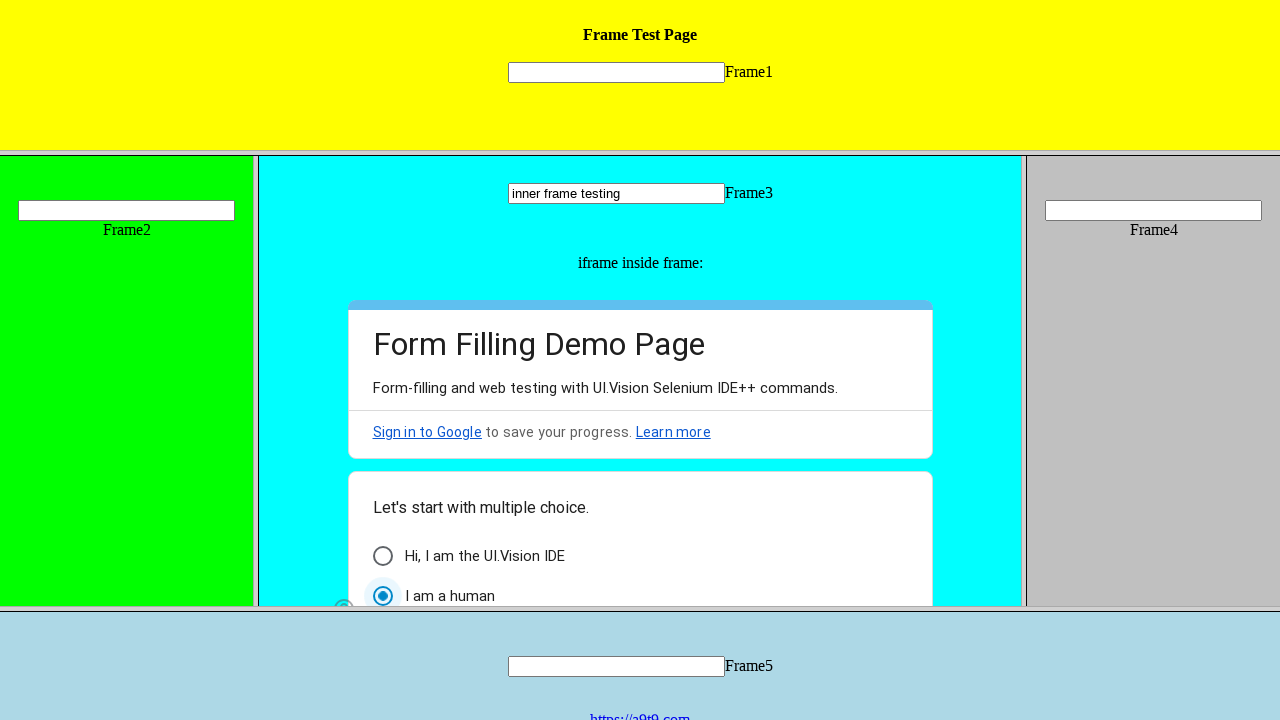

Clicked element div#i21 in the inner frame at (382, 463) on frame[src='frame_3.html'] >> internal:control=enter-frame >> iframe >> nth=0 >> 
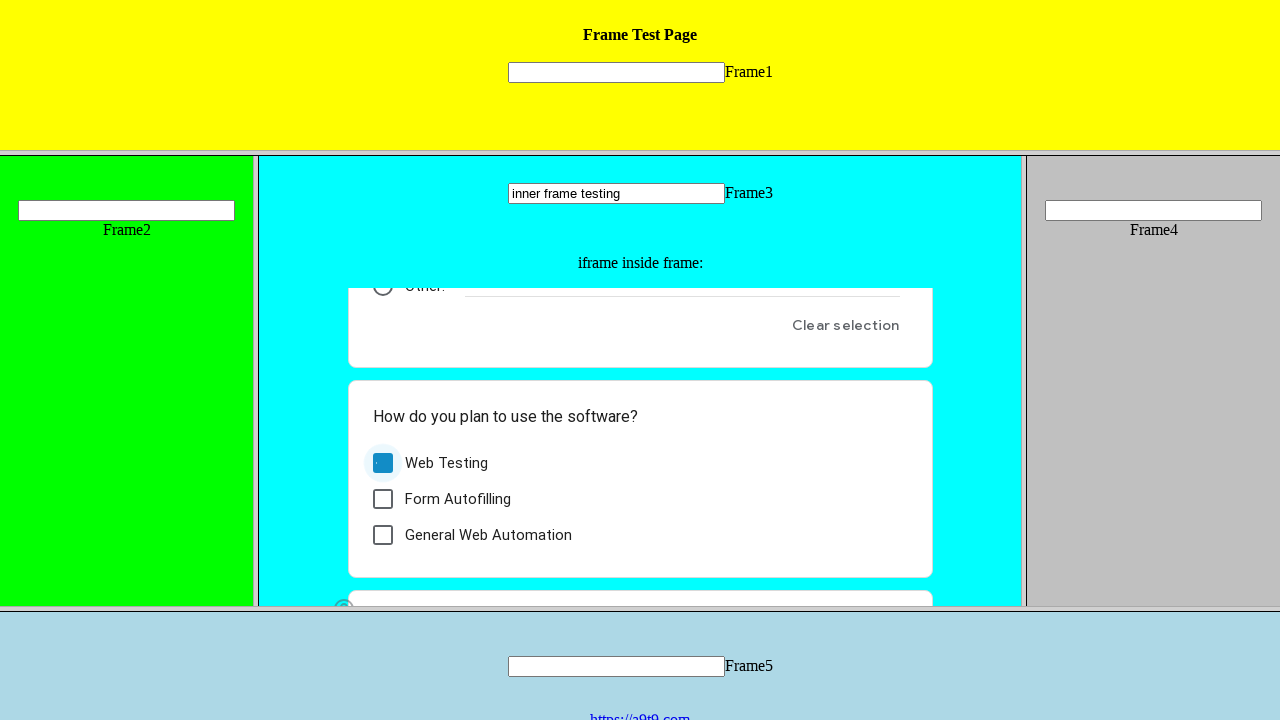

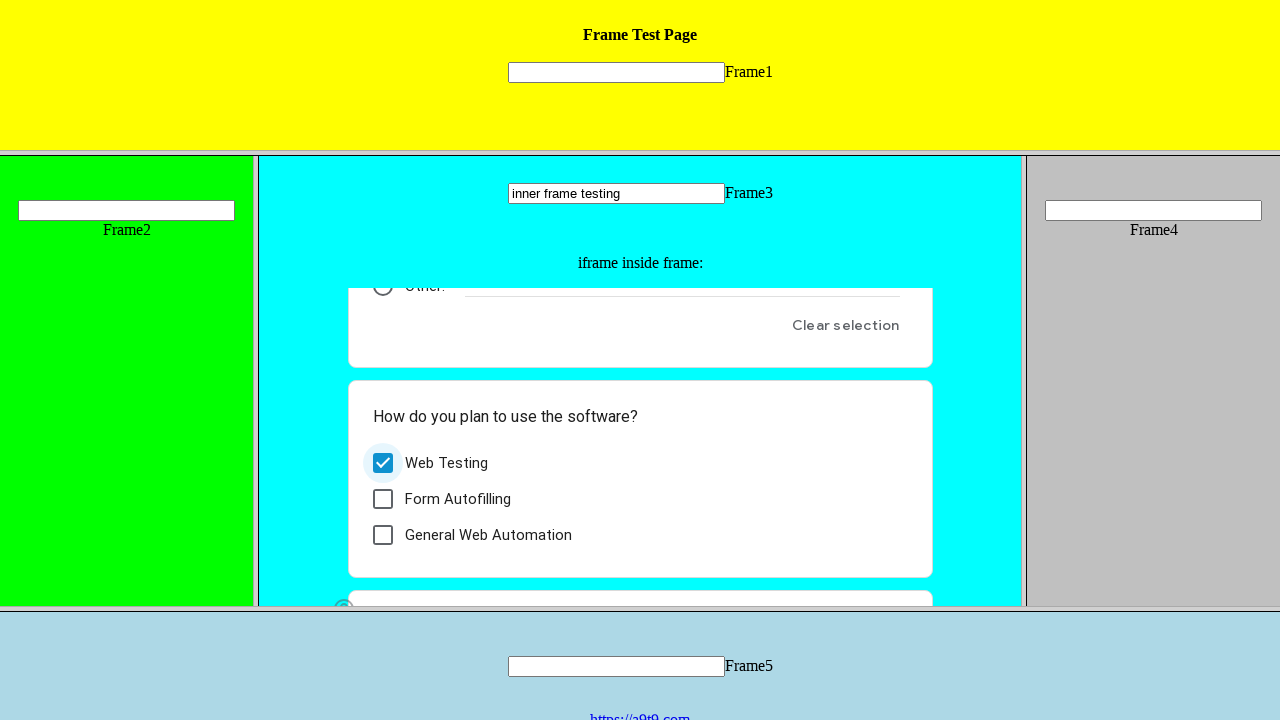